Tests drag and drop functionality by rearranging sortable items into a specific order using the jQuery UI sortable demo

Starting URL: https://jqueryui.com/sortable/

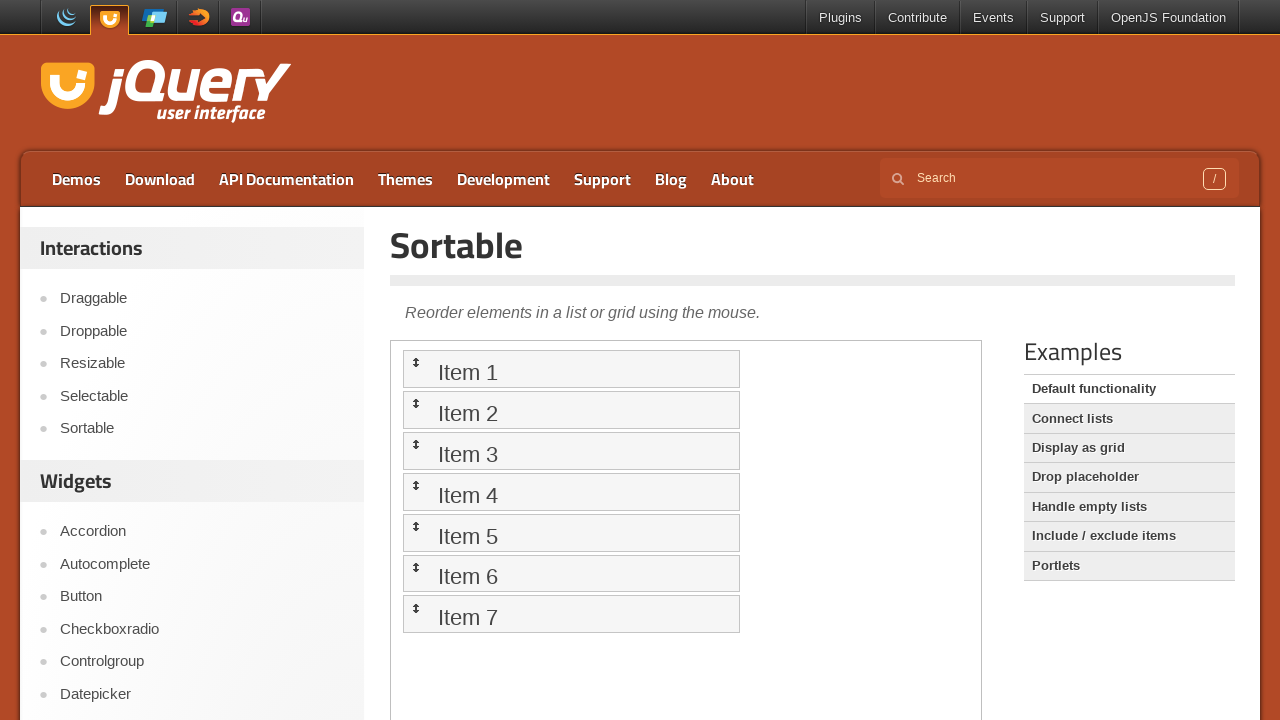

Located and switched to iframe containing sortable items
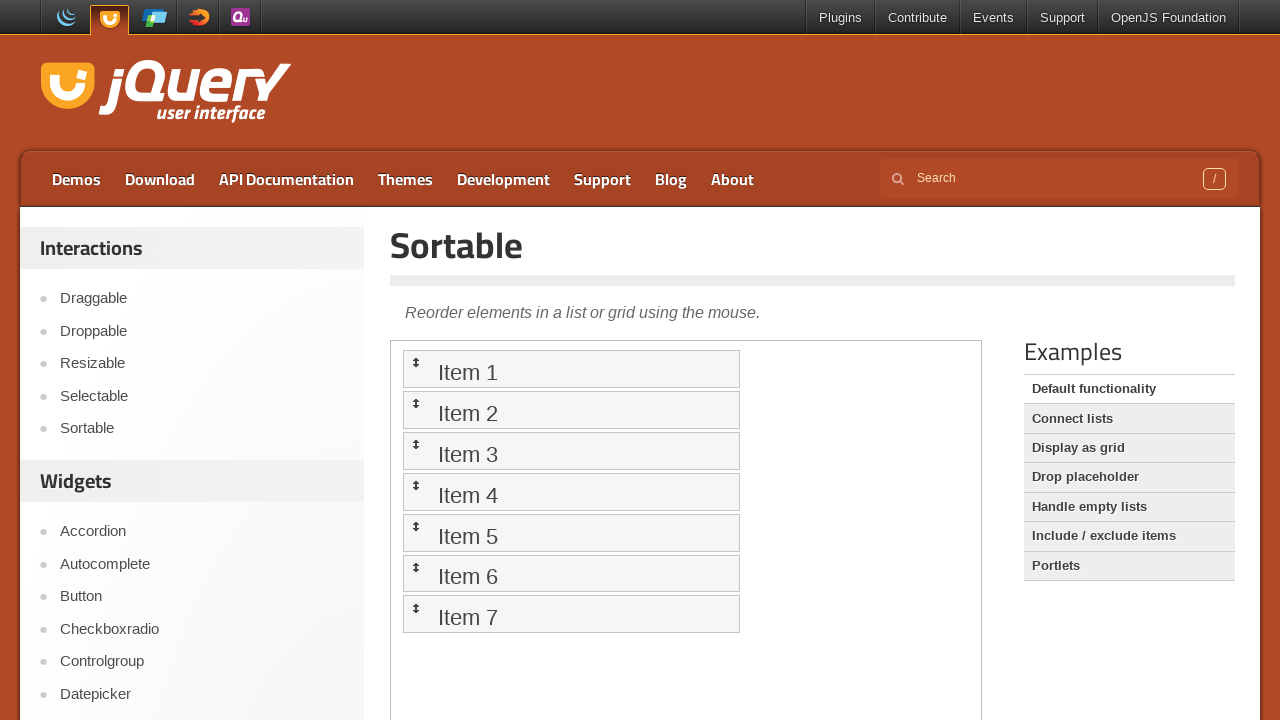

Located Item 1 in the sortable list
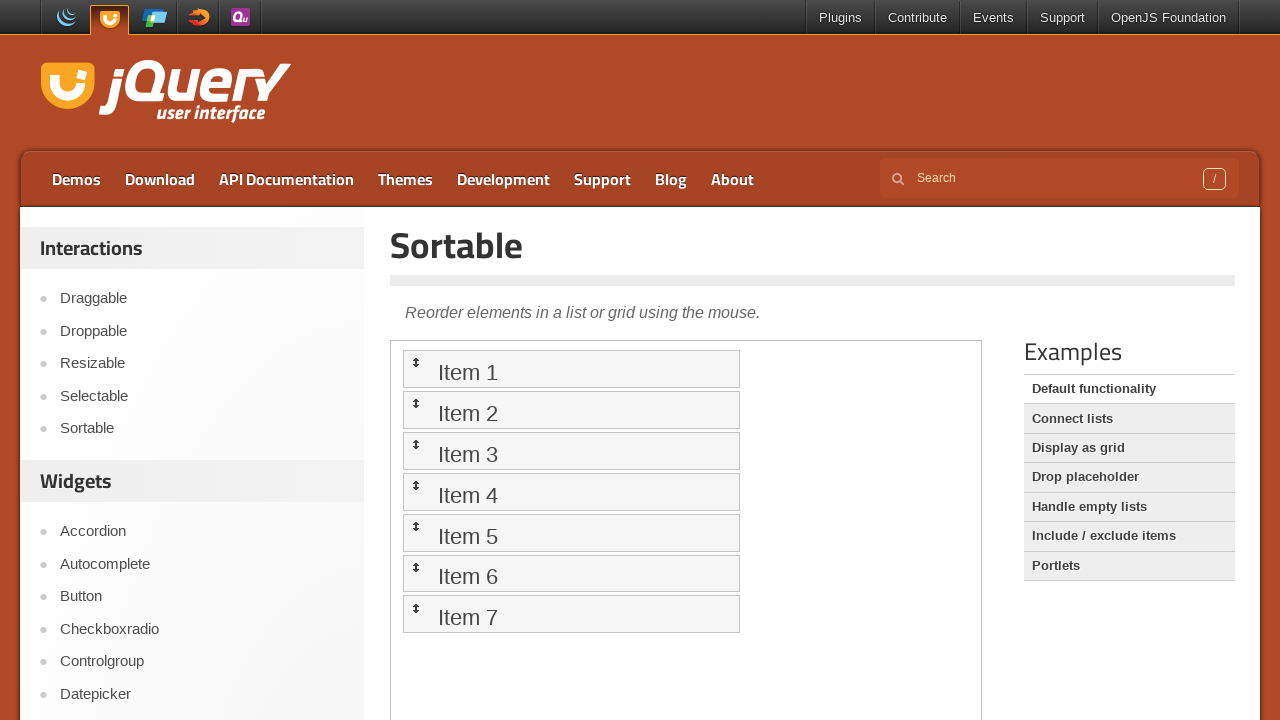

Located Item 3 in the sortable list
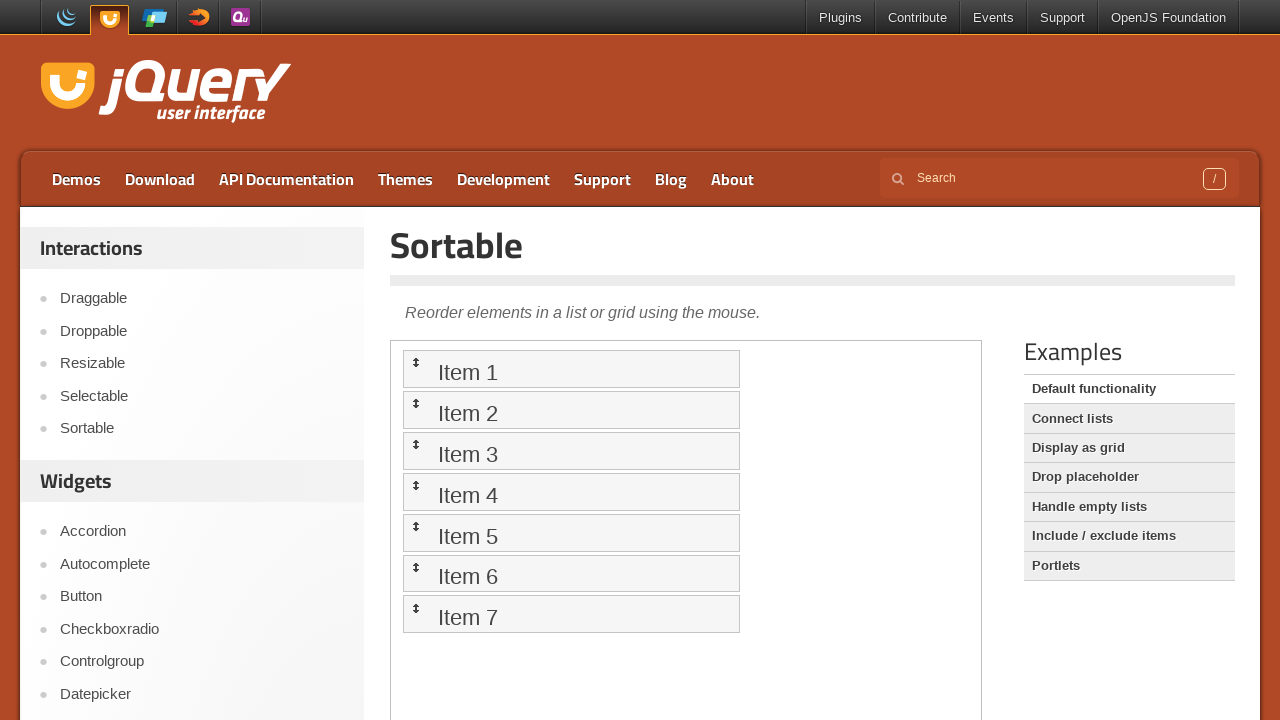

Located Item 4 in the sortable list
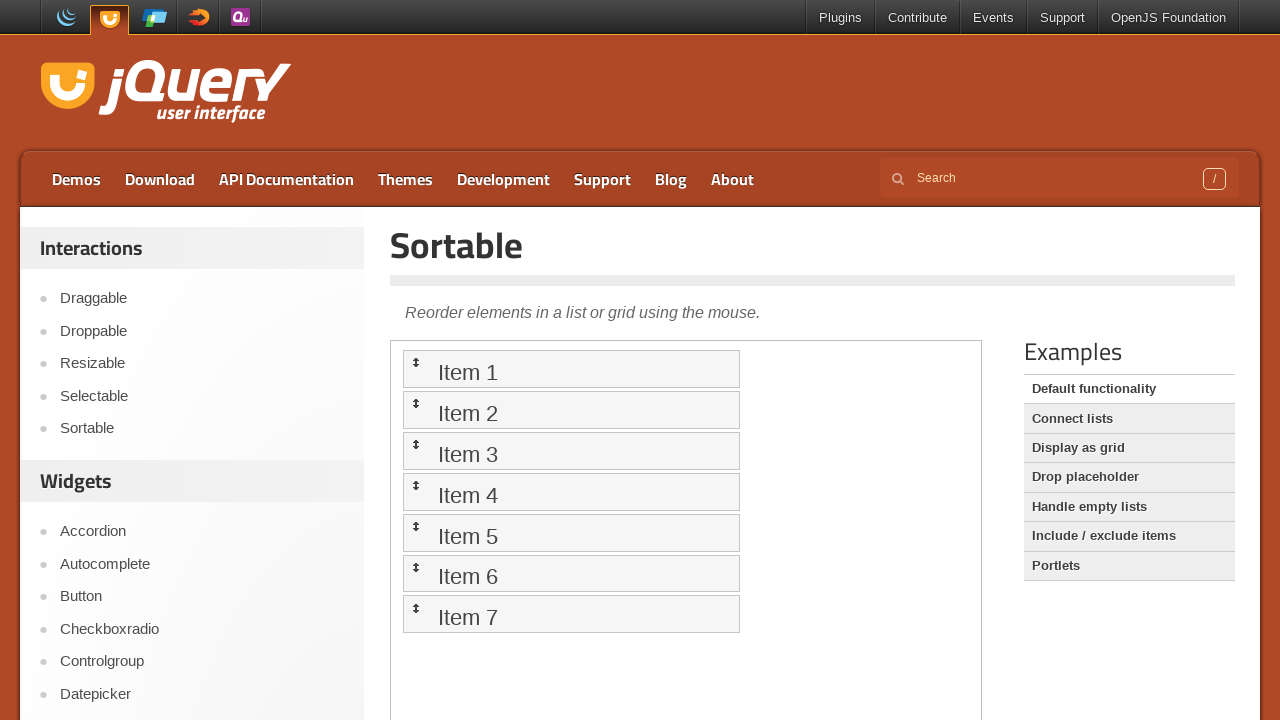

Located Item 2 in the sortable list
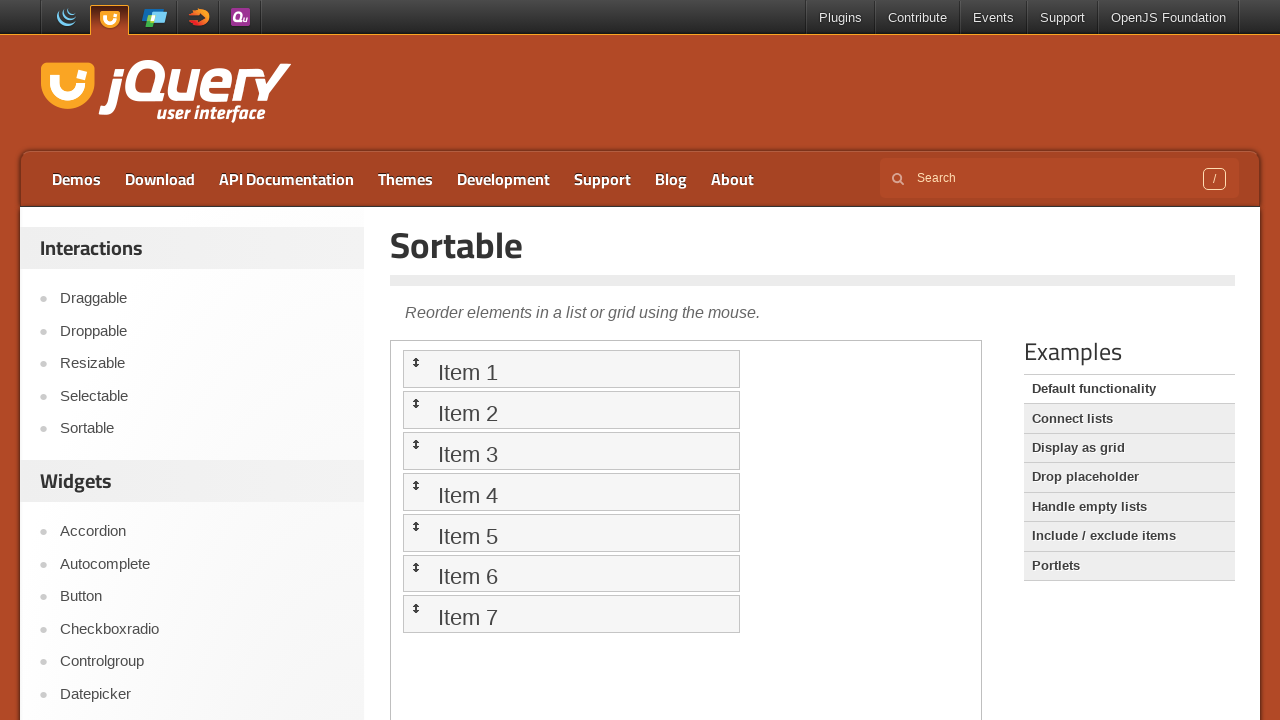

Located Item 6 in the sortable list
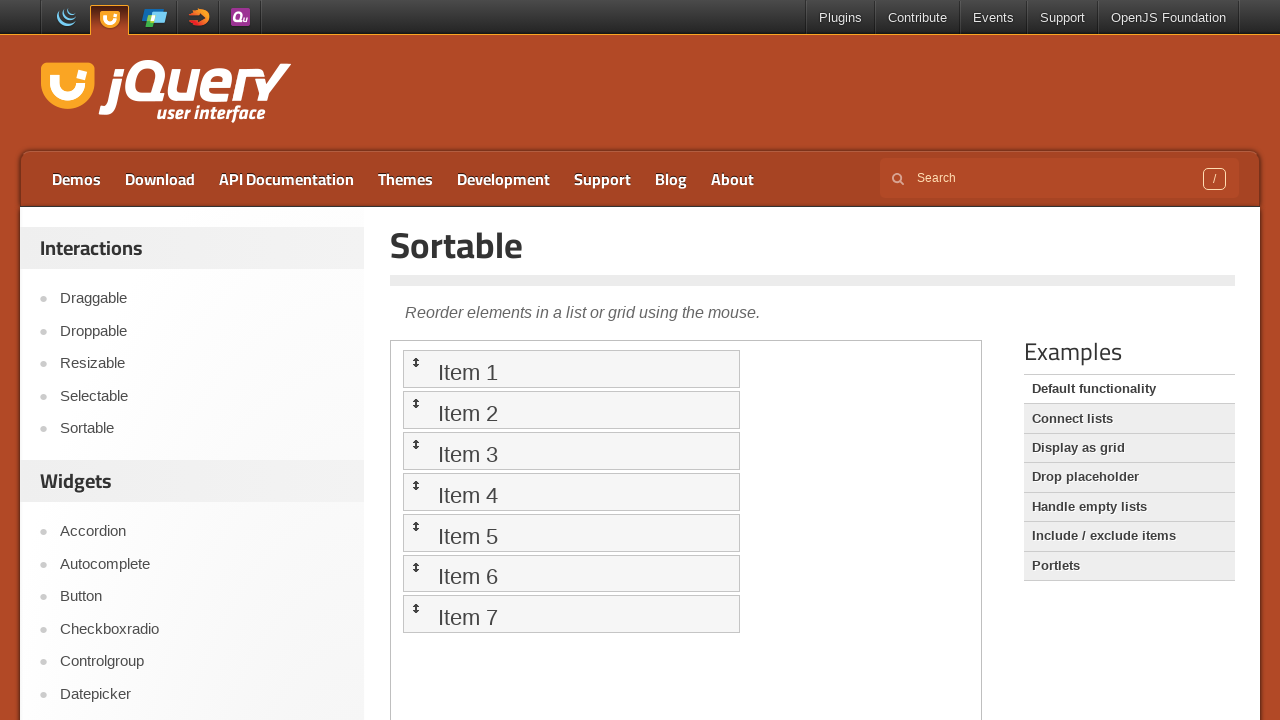

Located Item 7 in the sortable list
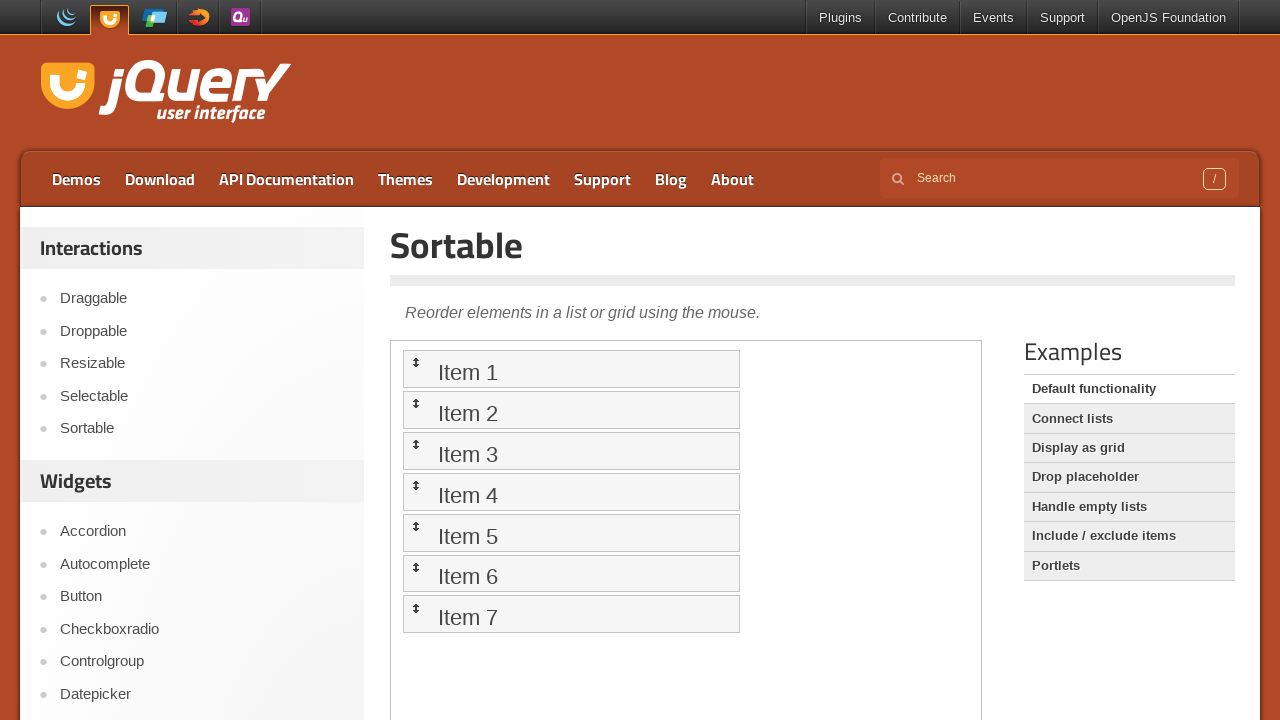

Dragged Item 3 to the top position before Item 1 at (571, 369)
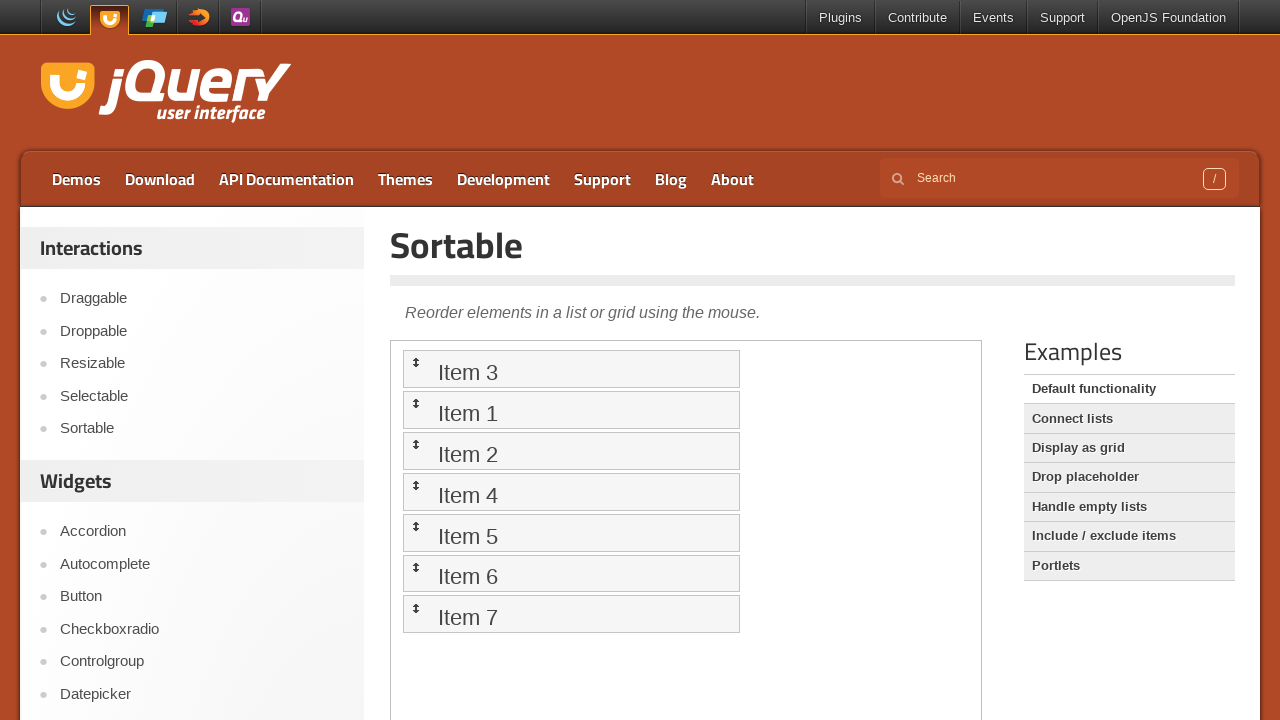

Dragged Item 2 to position after Item 4 at (571, 492)
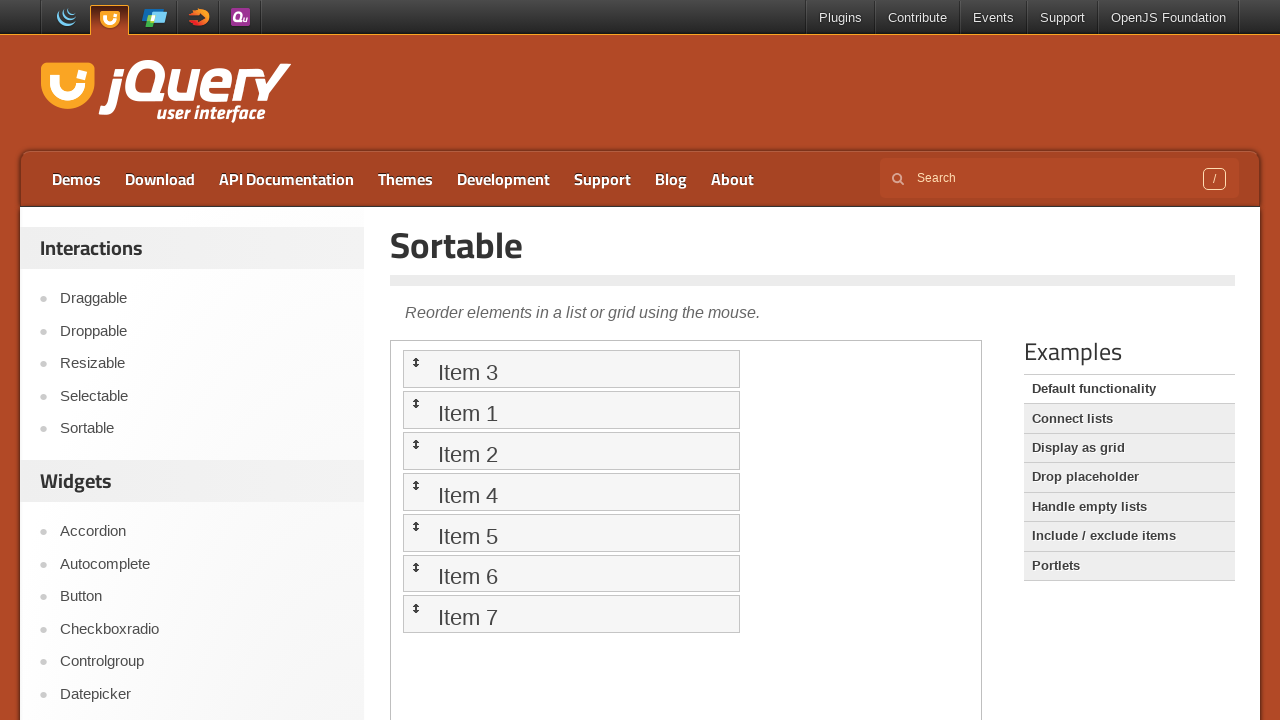

Dragged Item 7 to position before Item 6 at (571, 573)
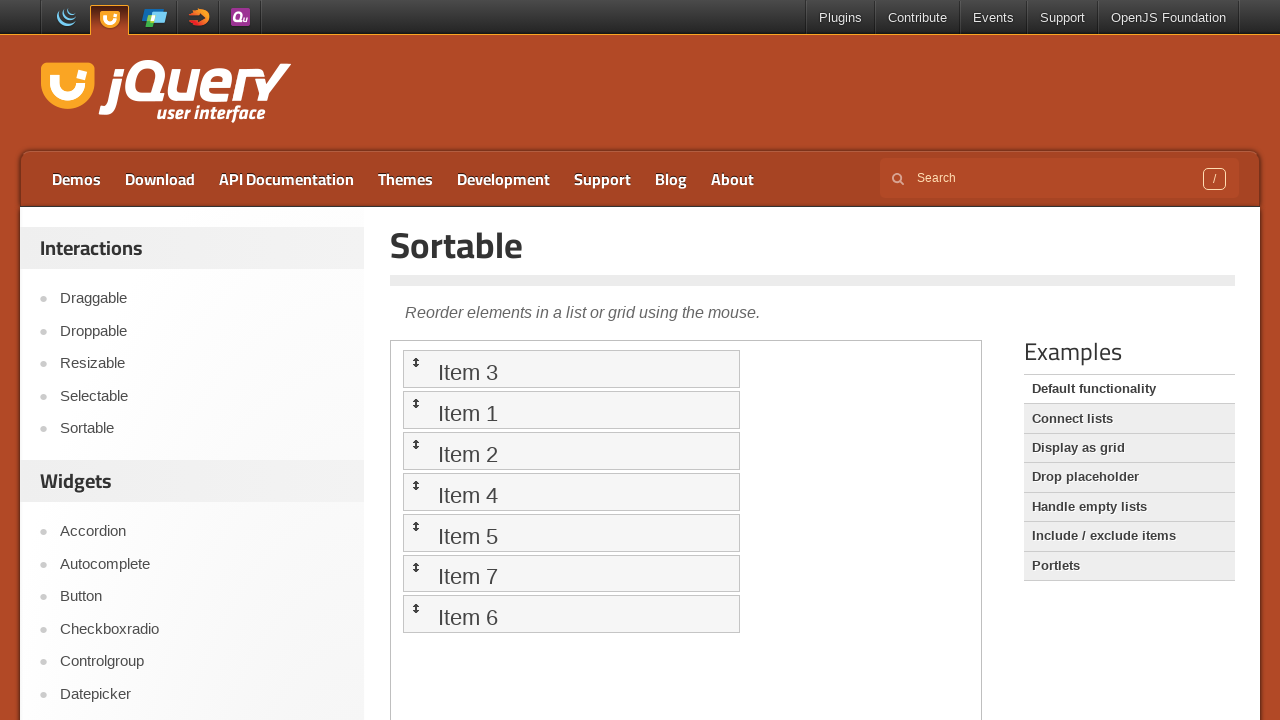

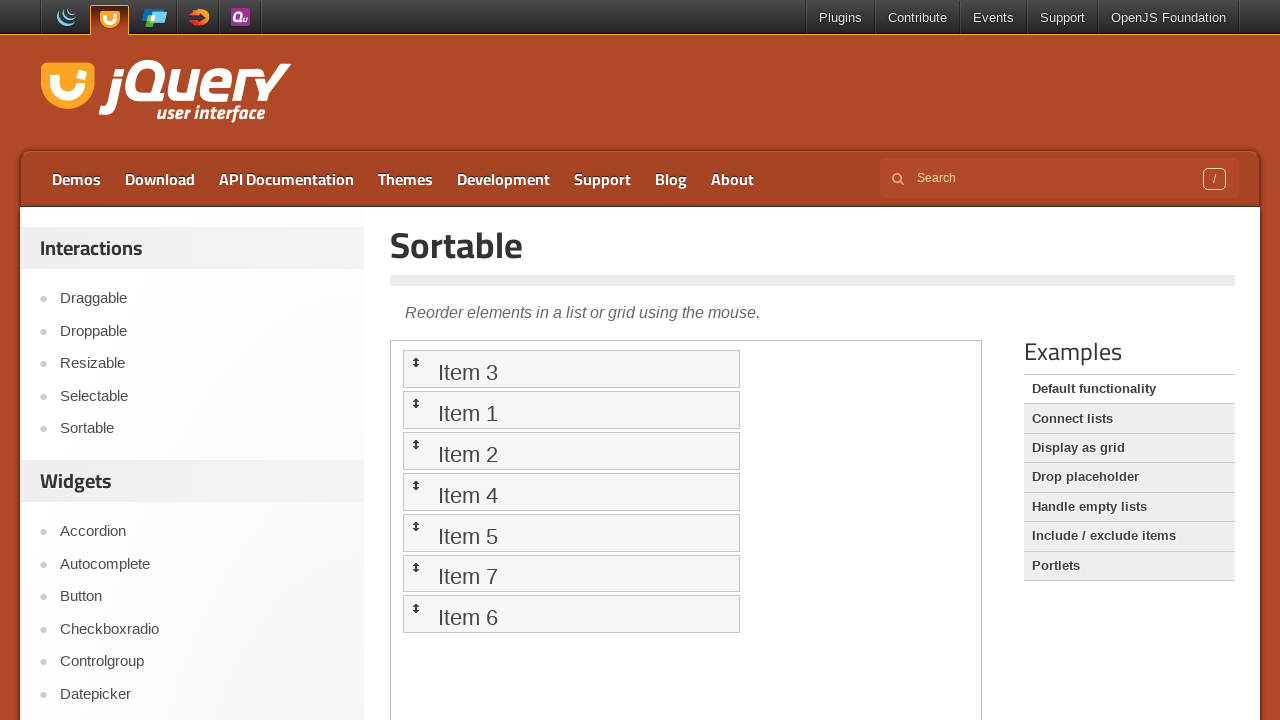